Tests navigation to a demo website, resizes the browser window, clicks on the Inputs link, and enters a number into an input field.

Starting URL: https://the-internet.herokuapp.com/

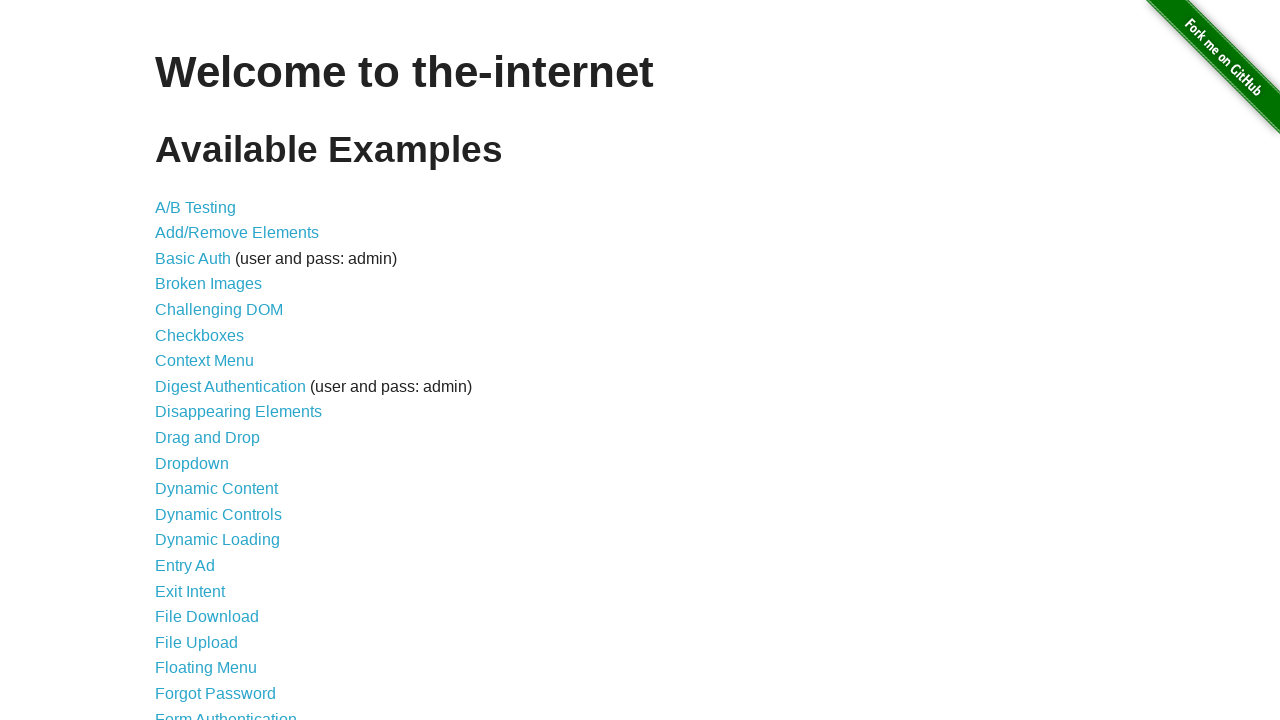

Navigated to the-internet.herokuapp.com
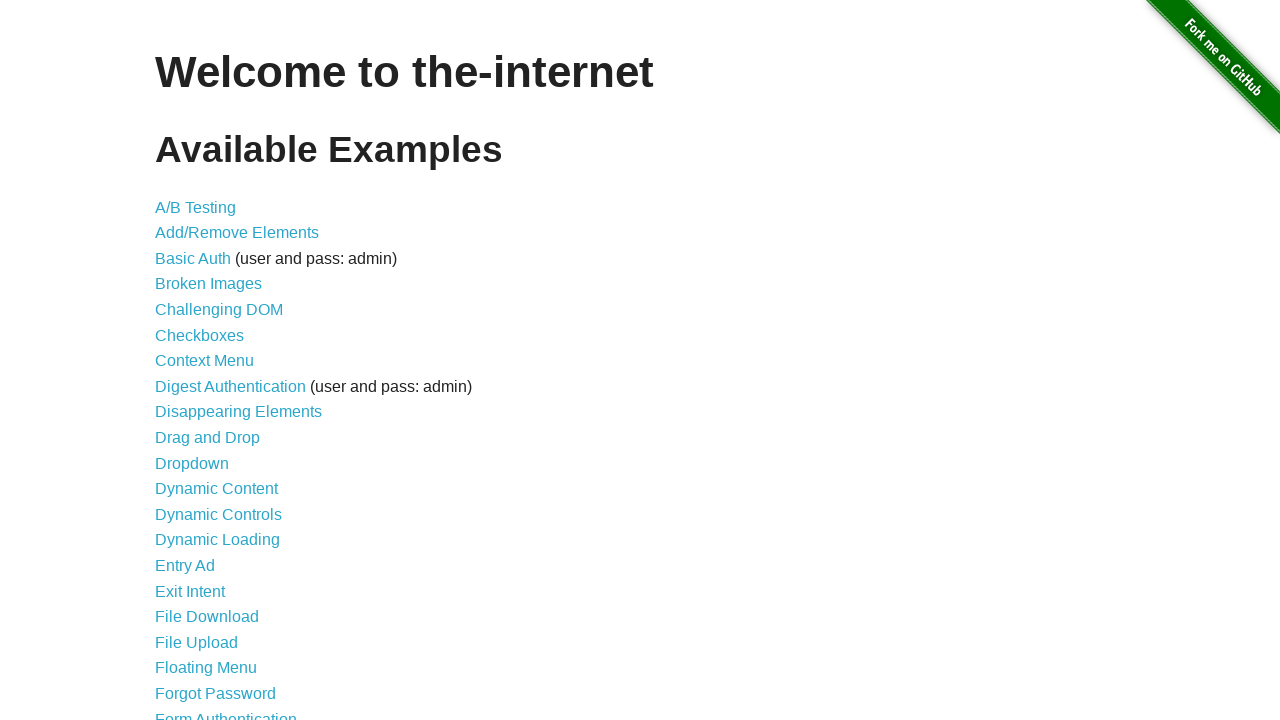

Resized browser window to 1000x400
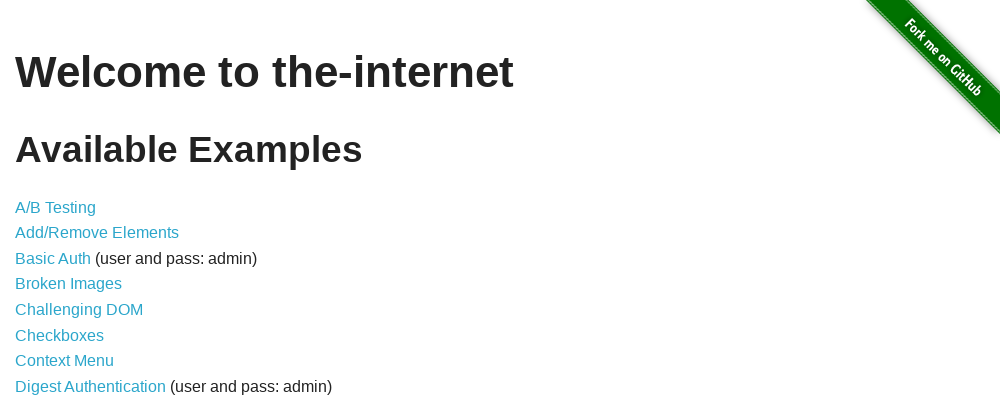

Clicked on the Inputs link at (36, 201) on text=Inputs
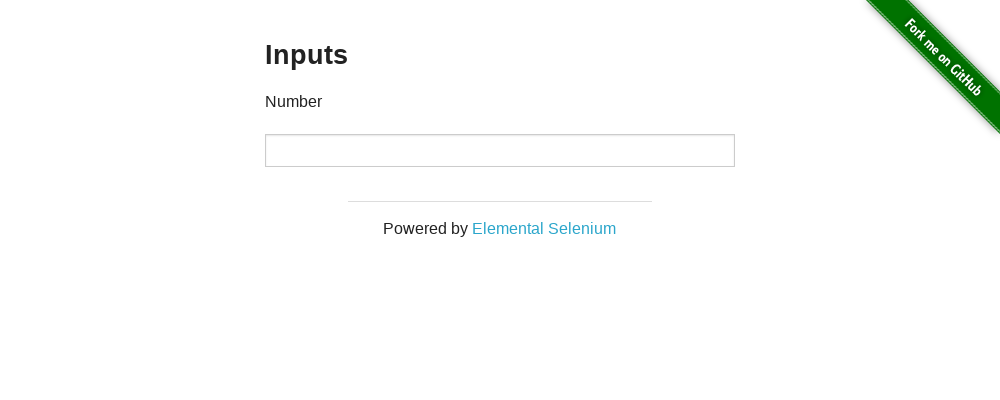

Entered number 1222 into the number input field on input[type='number']
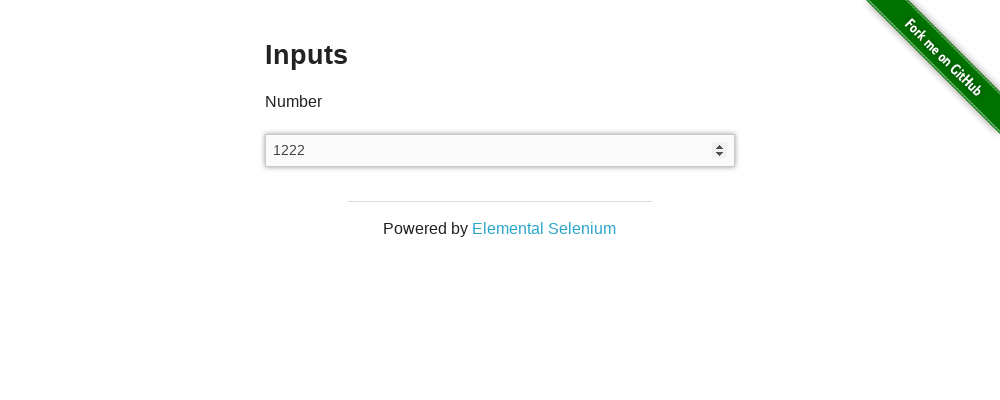

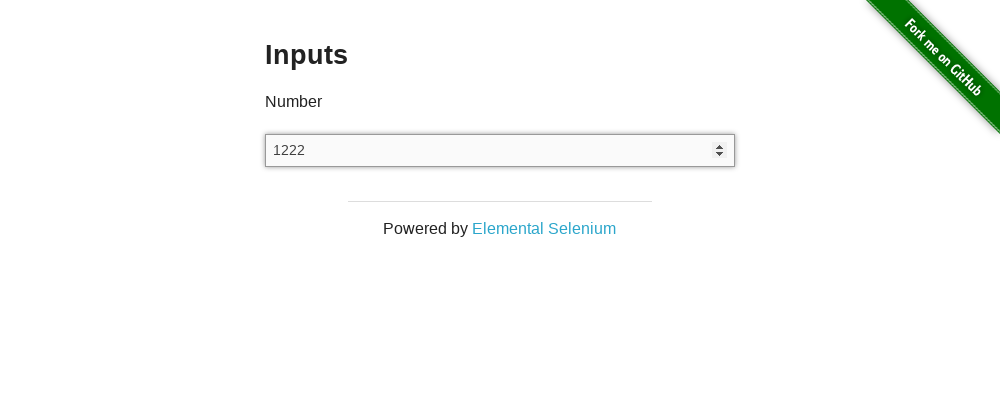